Verifies the Demoblaze store page has the correct title and URL

Starting URL: https://www.demoblaze.com/index.html

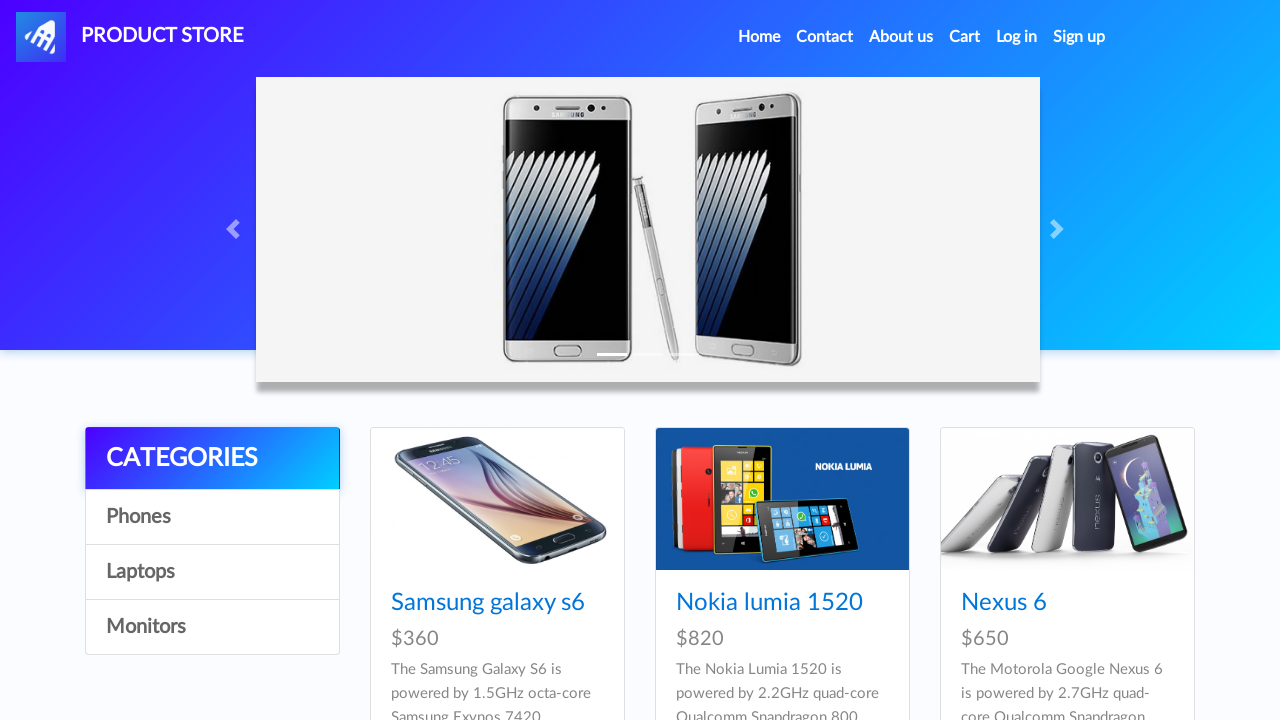

Verified page title is 'STORE'
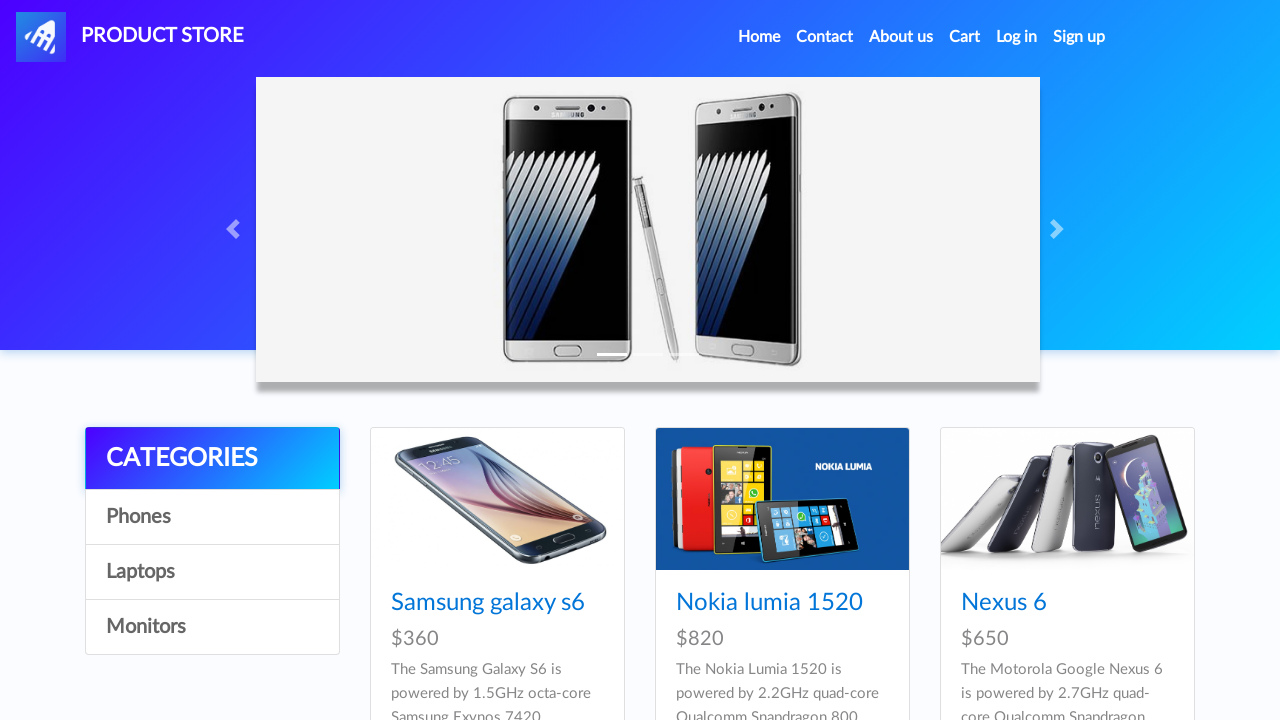

Verified page URL is 'https://www.demoblaze.com/index.html'
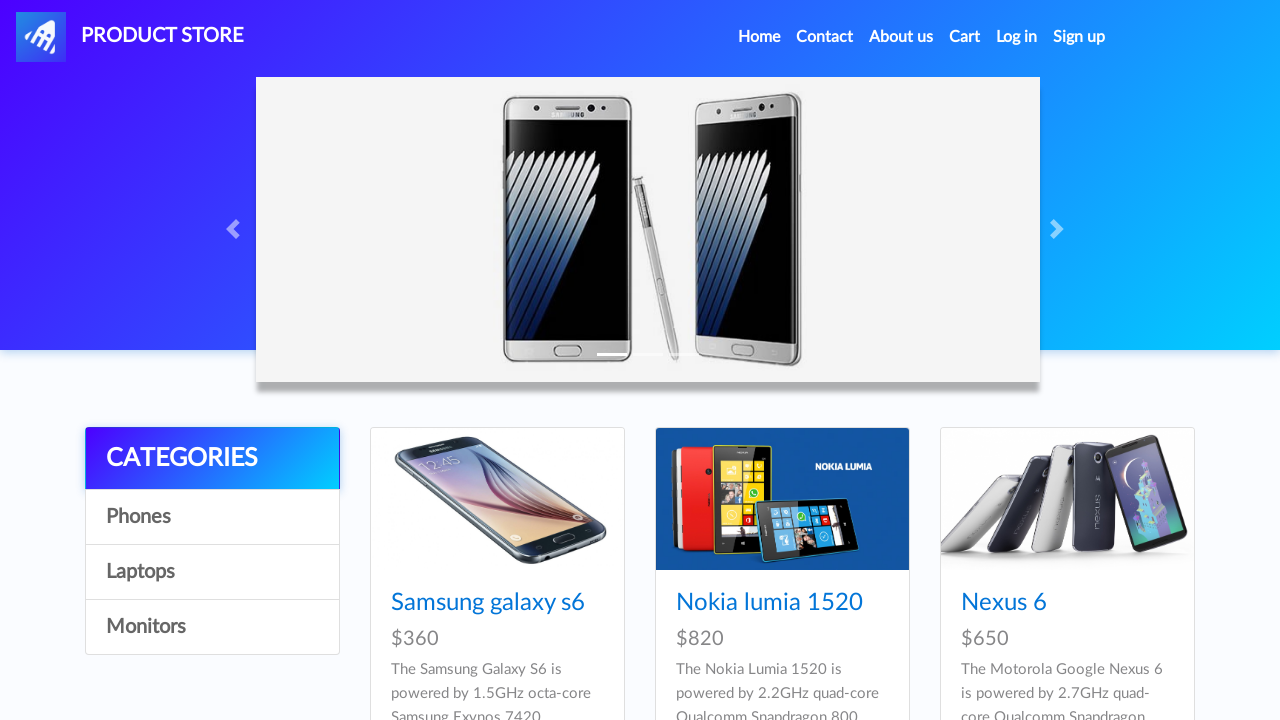

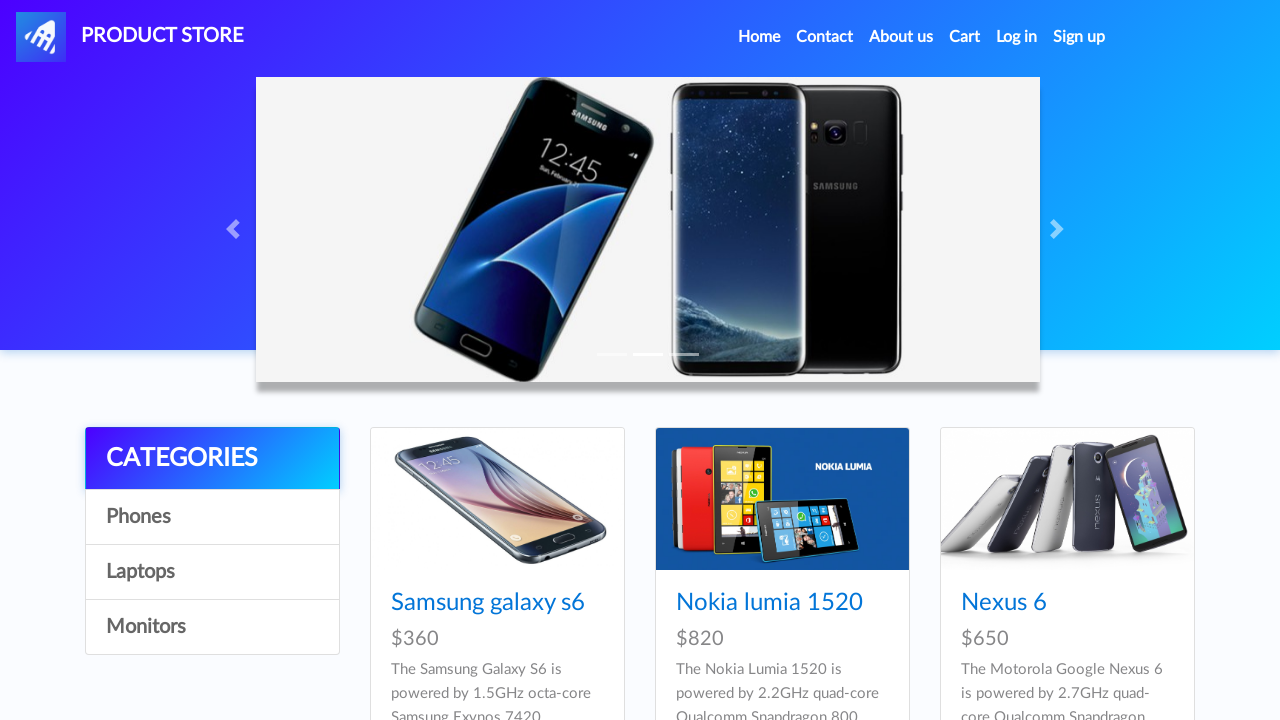